Tests that the second number field only accepts maximum of 10 digits by entering an 11-digit number and verifying the calculation result

Starting URL: https://testsheepnz.github.io/BasicCalculator

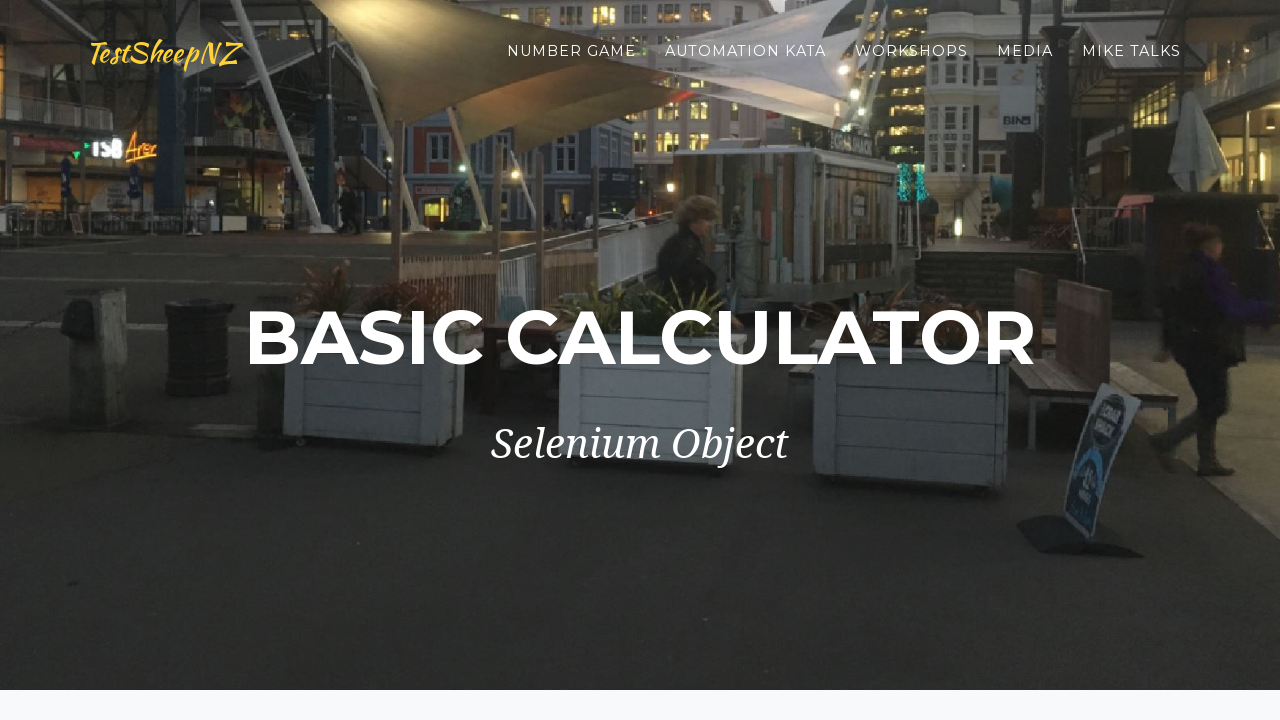

Selected build version 3 on #selectBuild
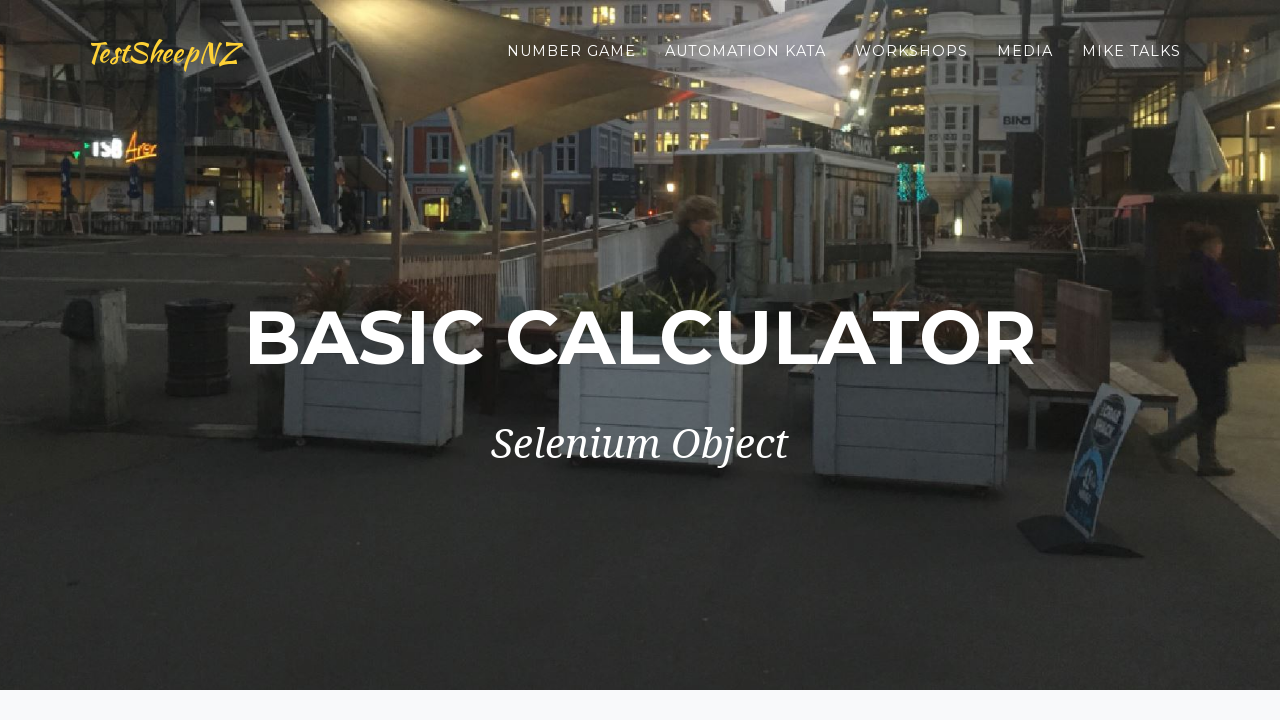

Filled first number field with '1' on #number1Field
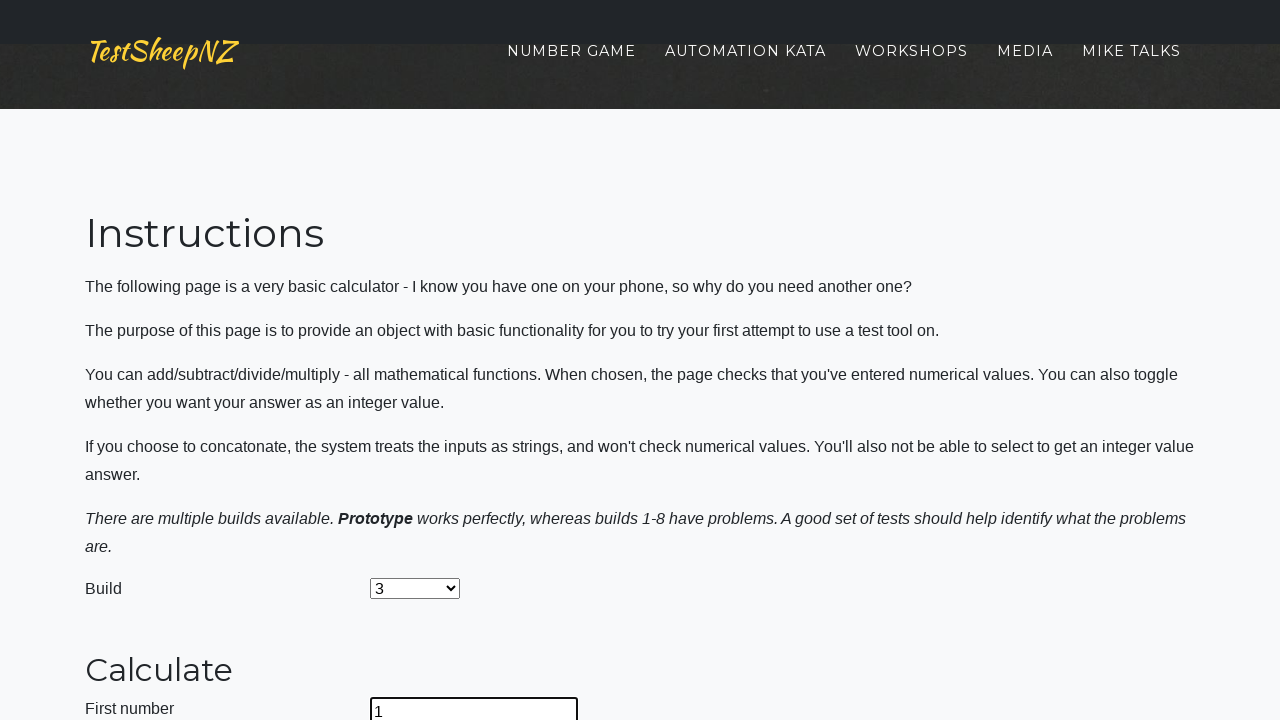

Attempted to fill second number field with 11-digit number '12345678901' on #number2Field
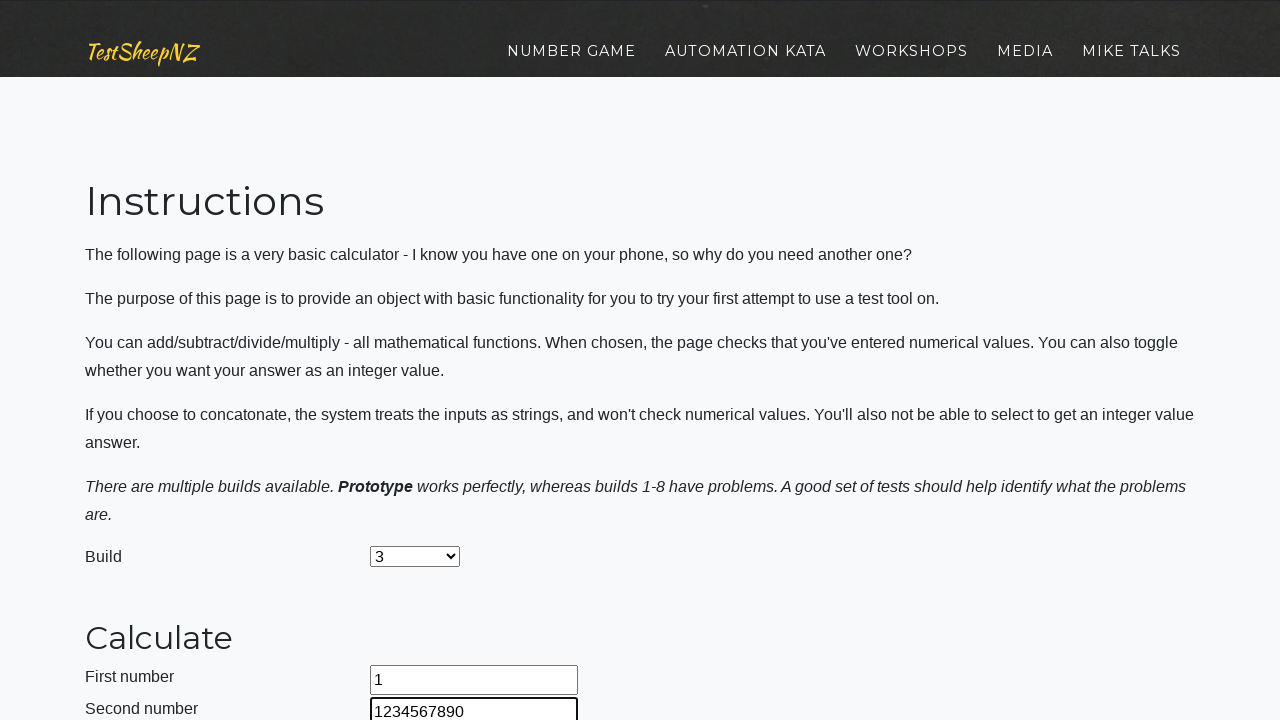

Selected addition operation on select[name="selectOperation"]
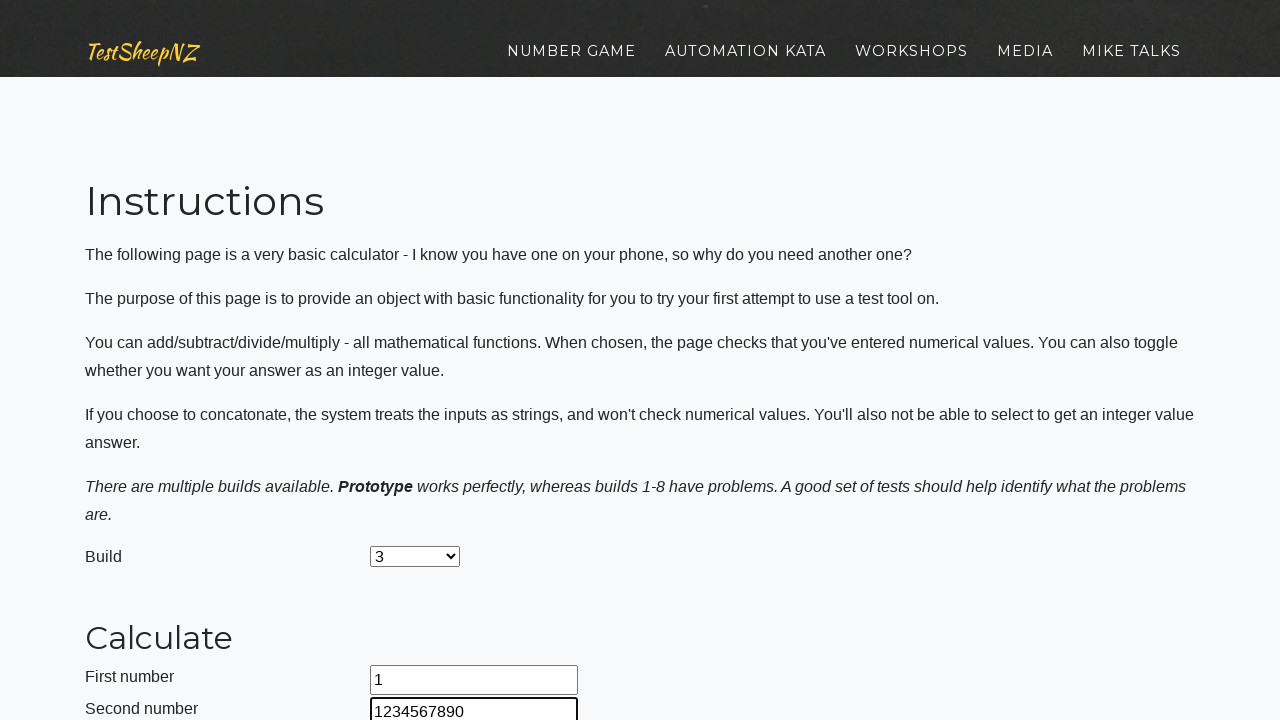

Clicked calculate button at (422, 361) on #calculateButton
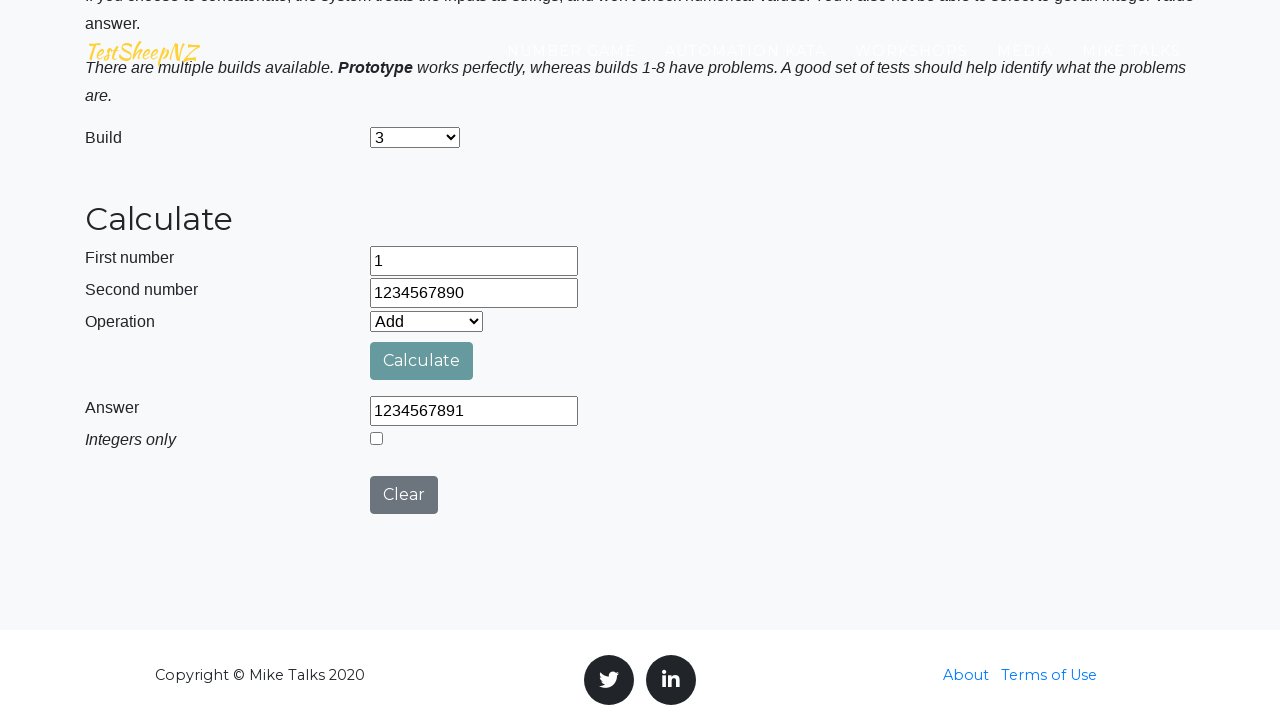

Answer field loaded, verifying second field only accepts maximum of 10 digits
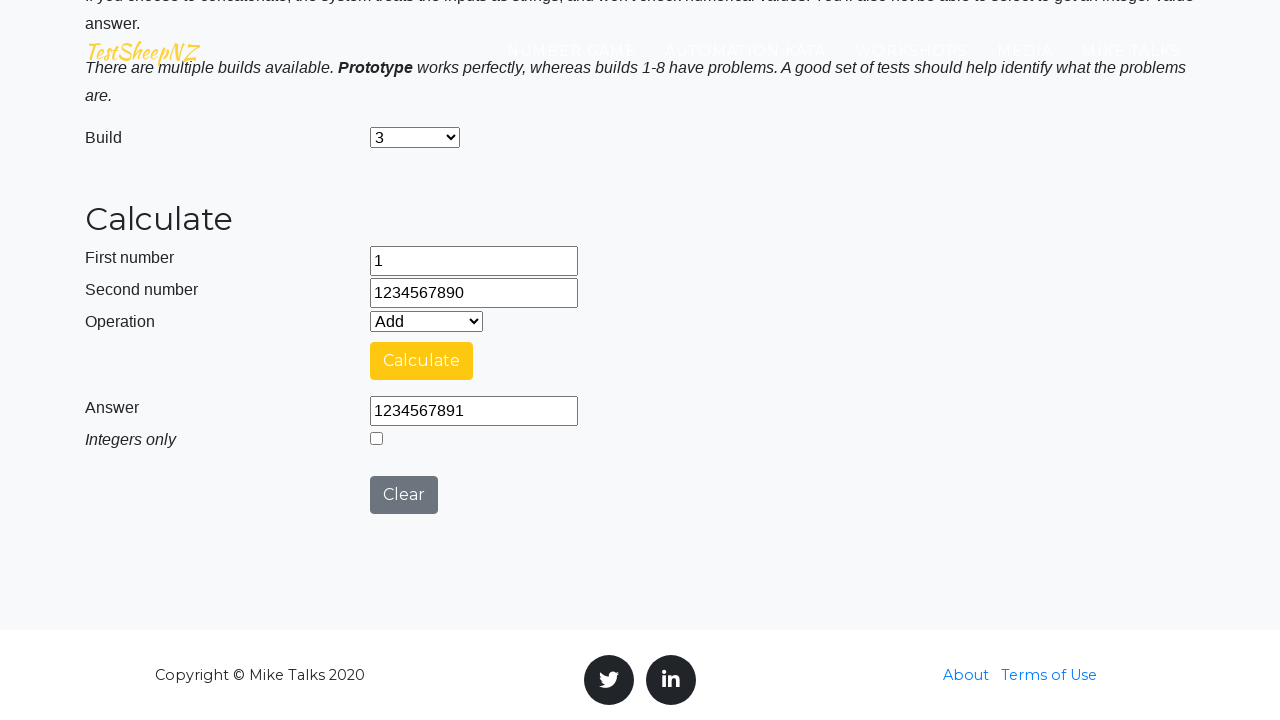

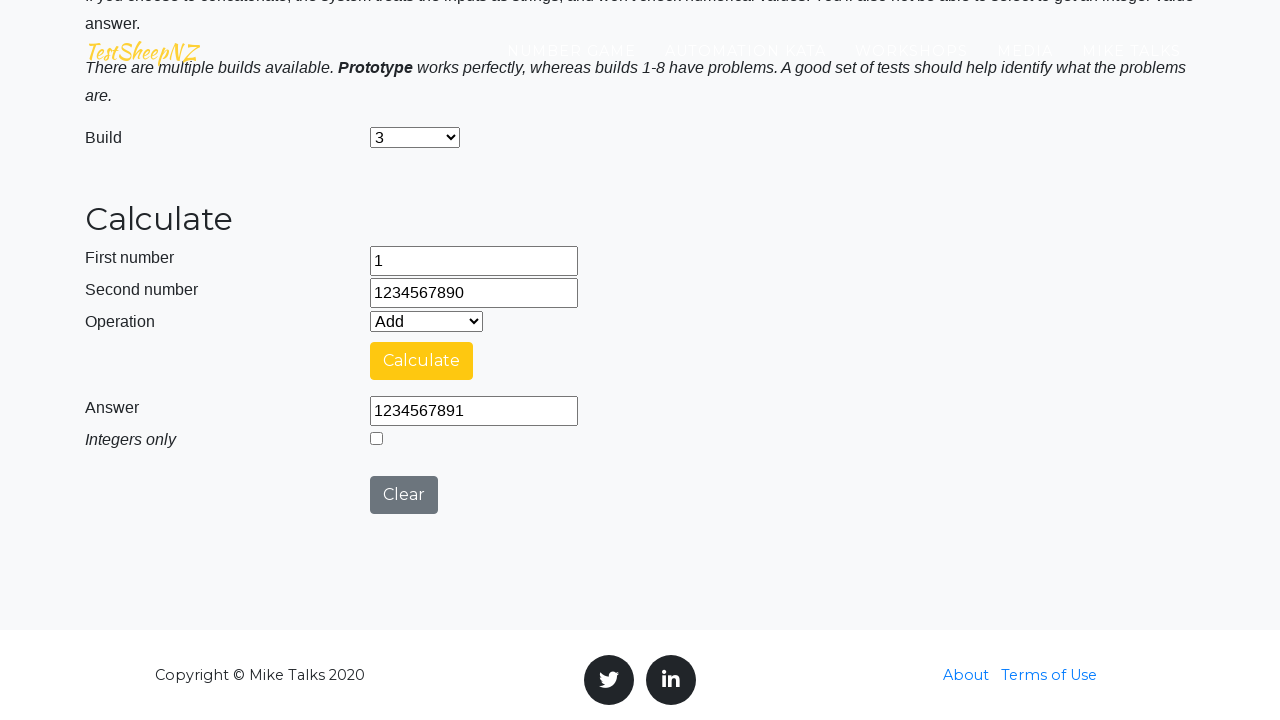